Tests that the OrangeHRM homepage loads correctly by verifying the page title

Starting URL: https://opensource-demo.orangehrmlive.com/web/index.php/auth/login

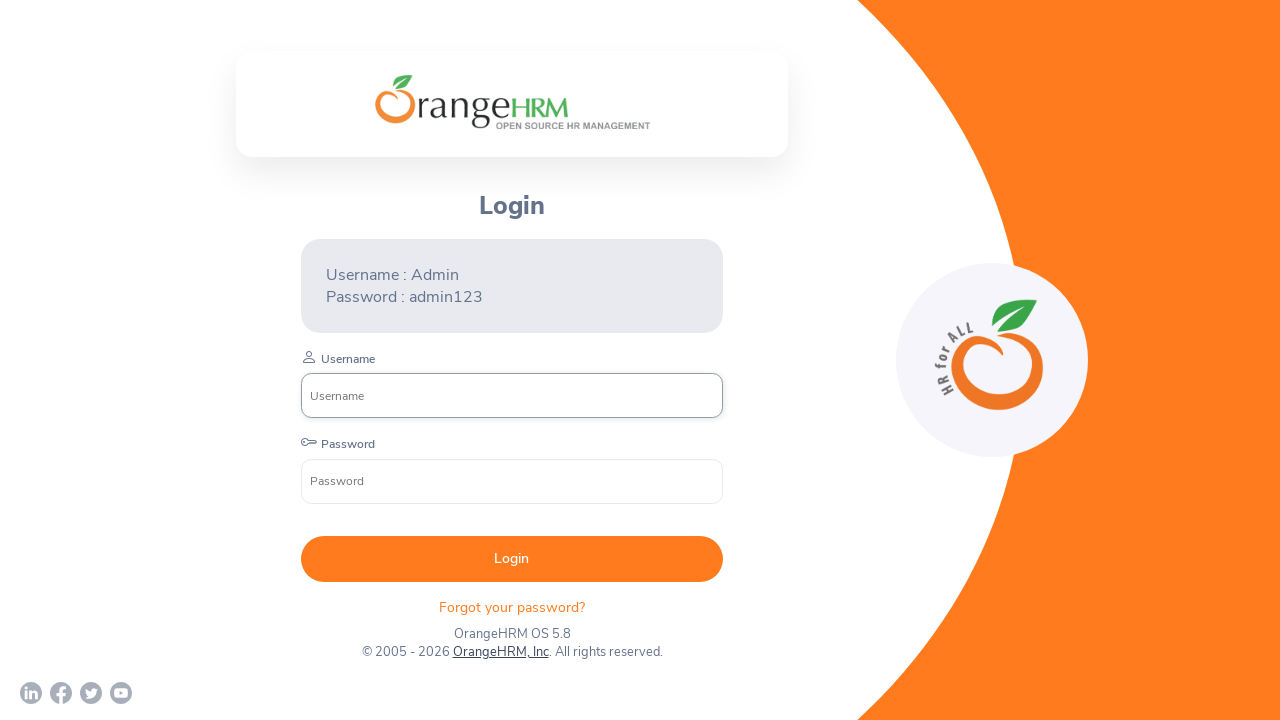

Verified page title is 'OrangeHRM'
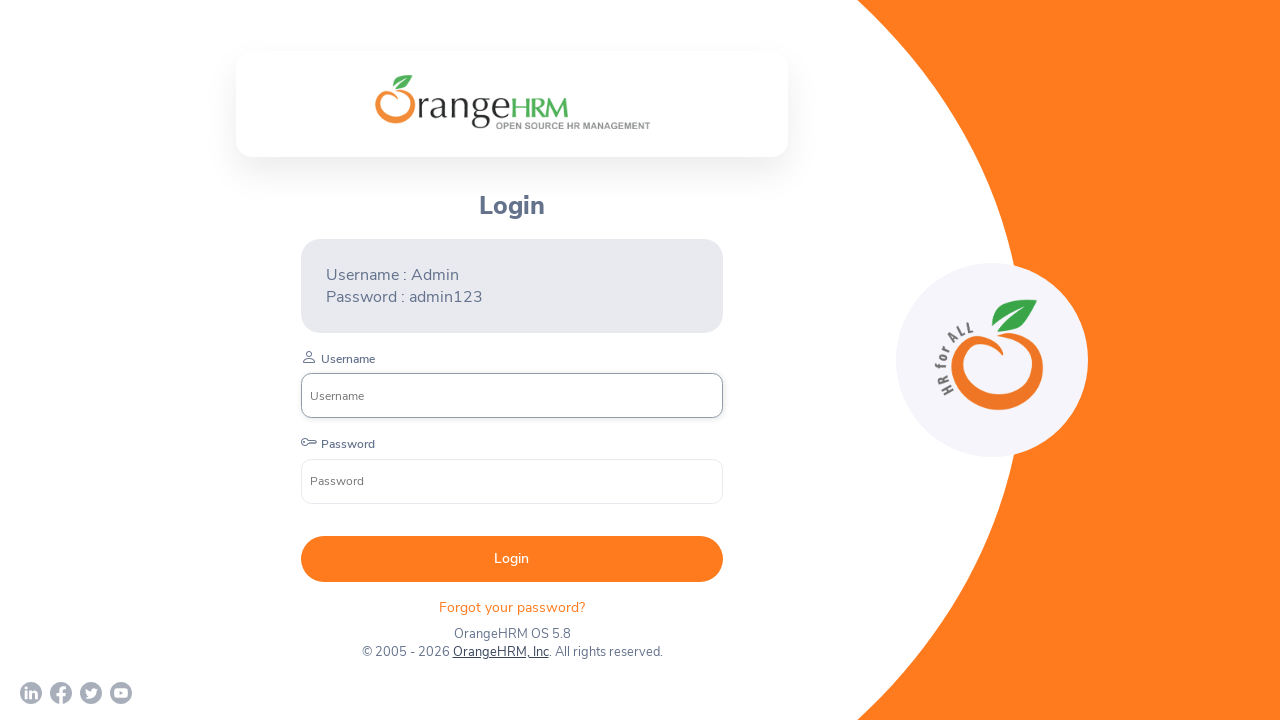

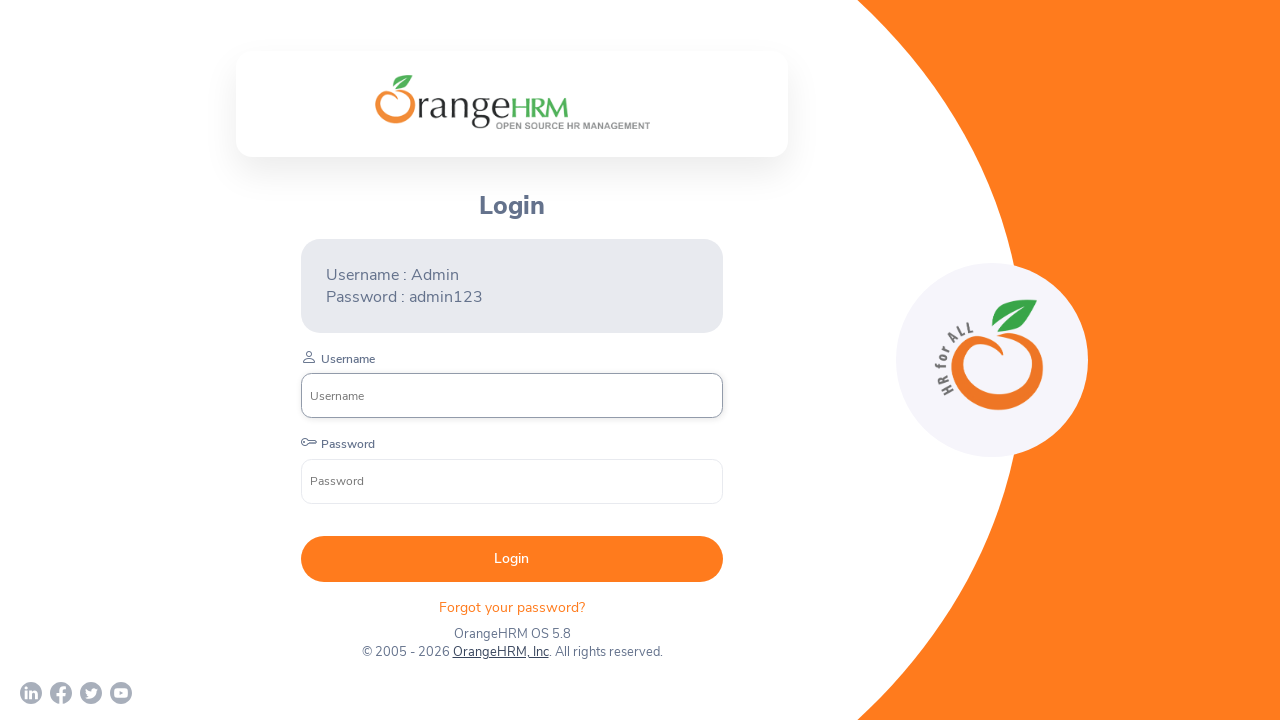